Verifies that all images on the pages have valid src attributes and load successfully (HTTP status < 400).

Starting URL: https://ntig-uppsala.github.io/Frisor-Saxe/index.html

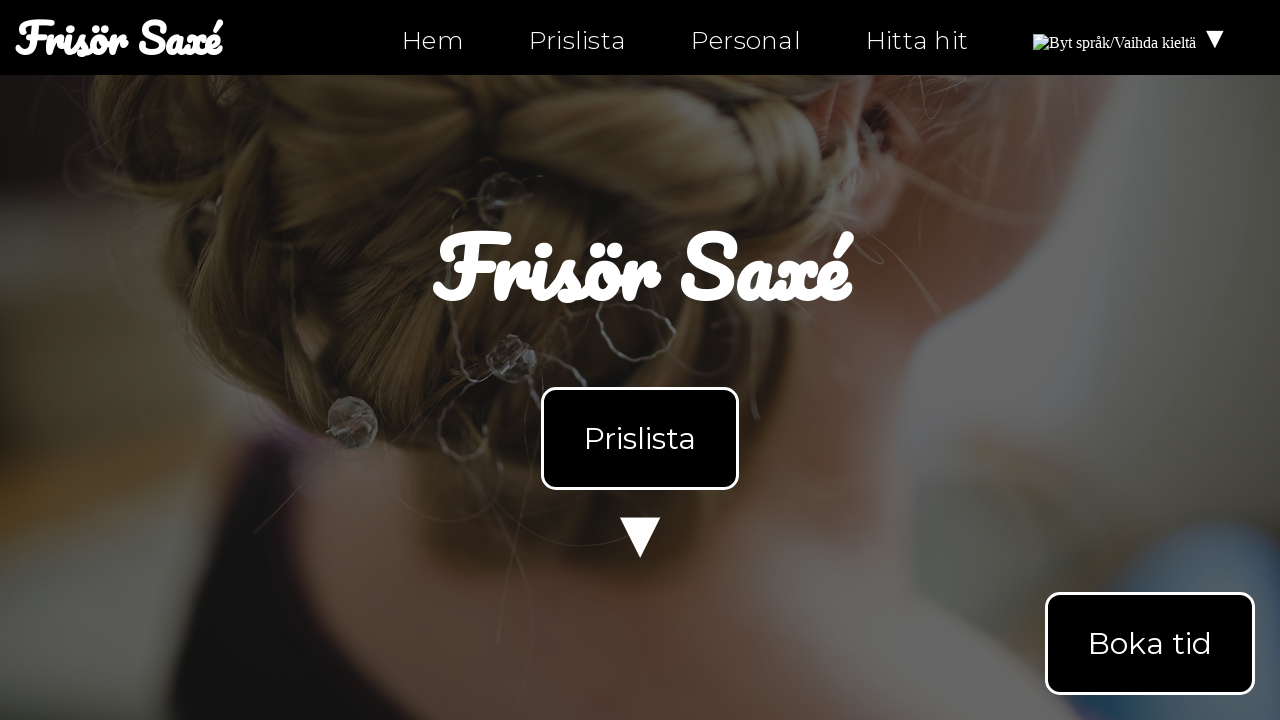

Navigated to index.html
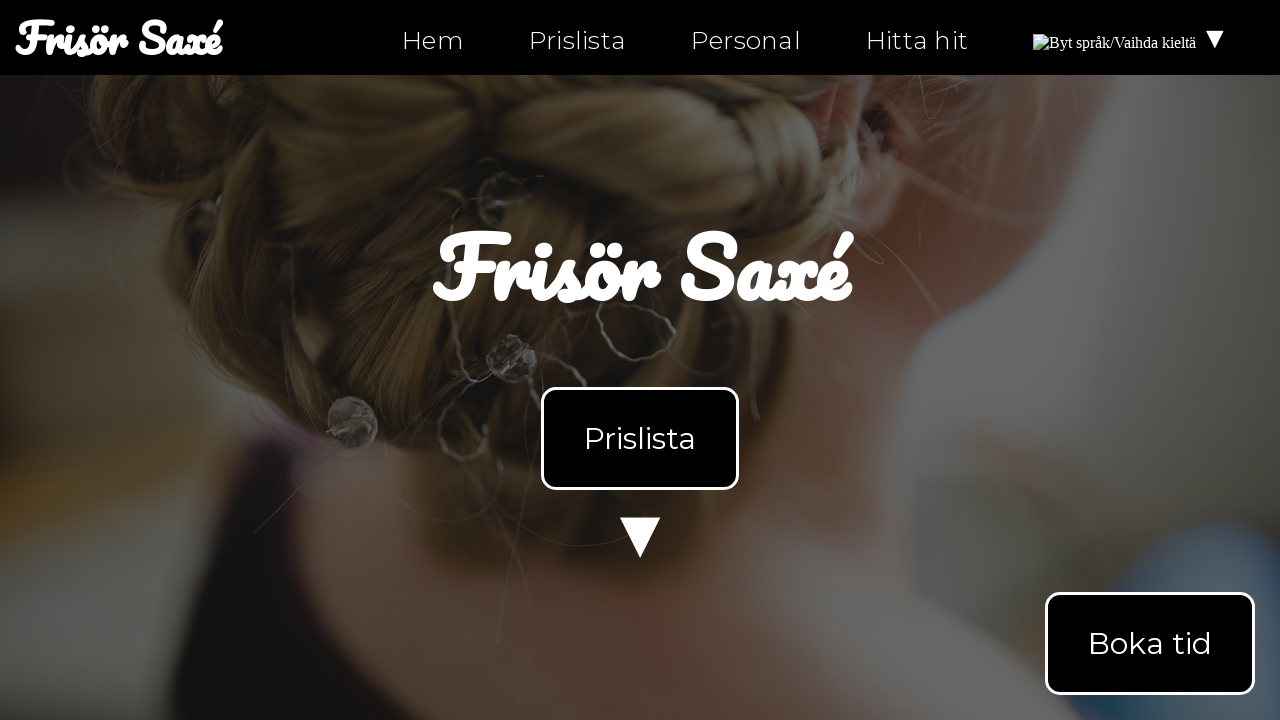

Waited for img elements to load on index.html
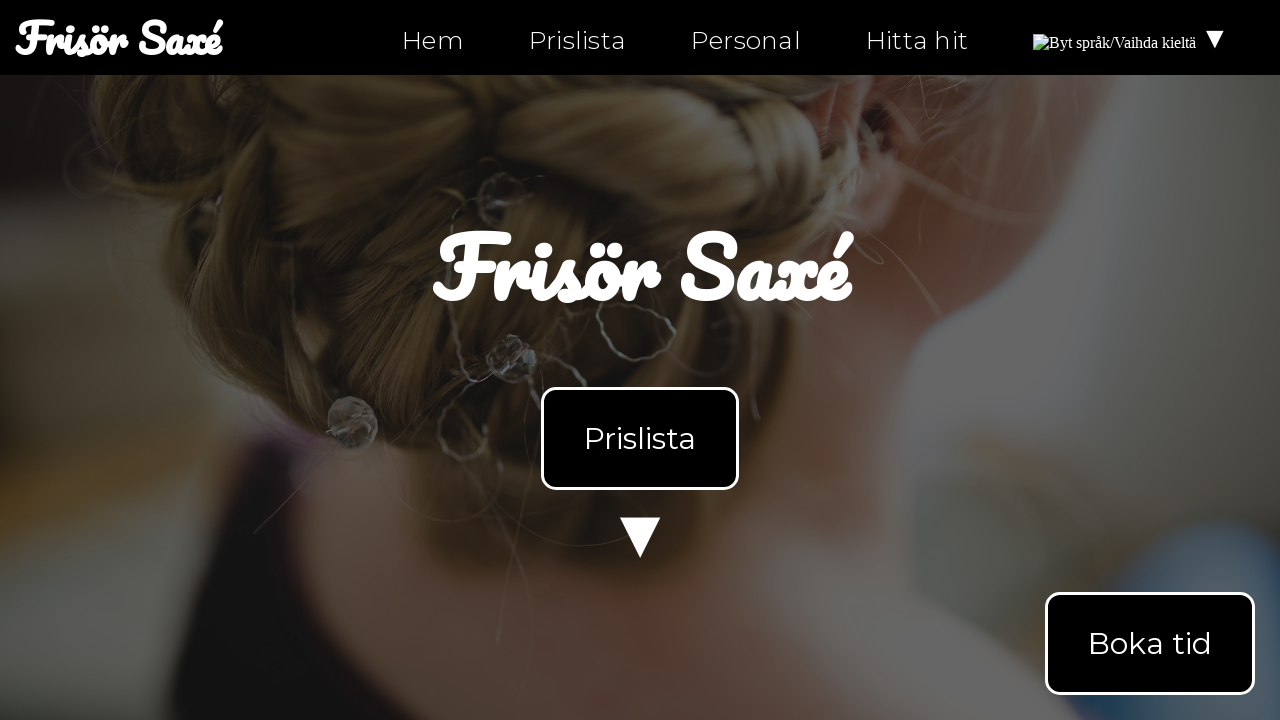

Found 4 images on index.html
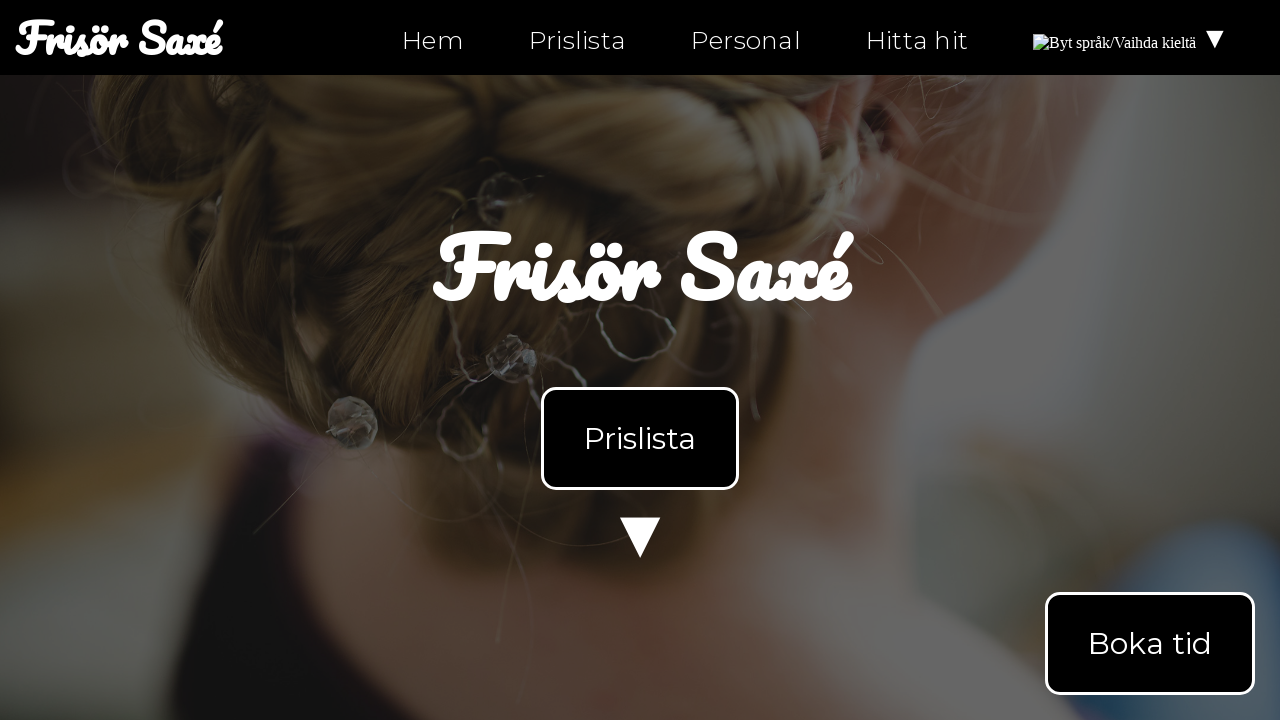

Verified image has src attribute: https://upload.wikimedia.org/wikipedia/commons/4/4c/Flag_of_Sweden.svg
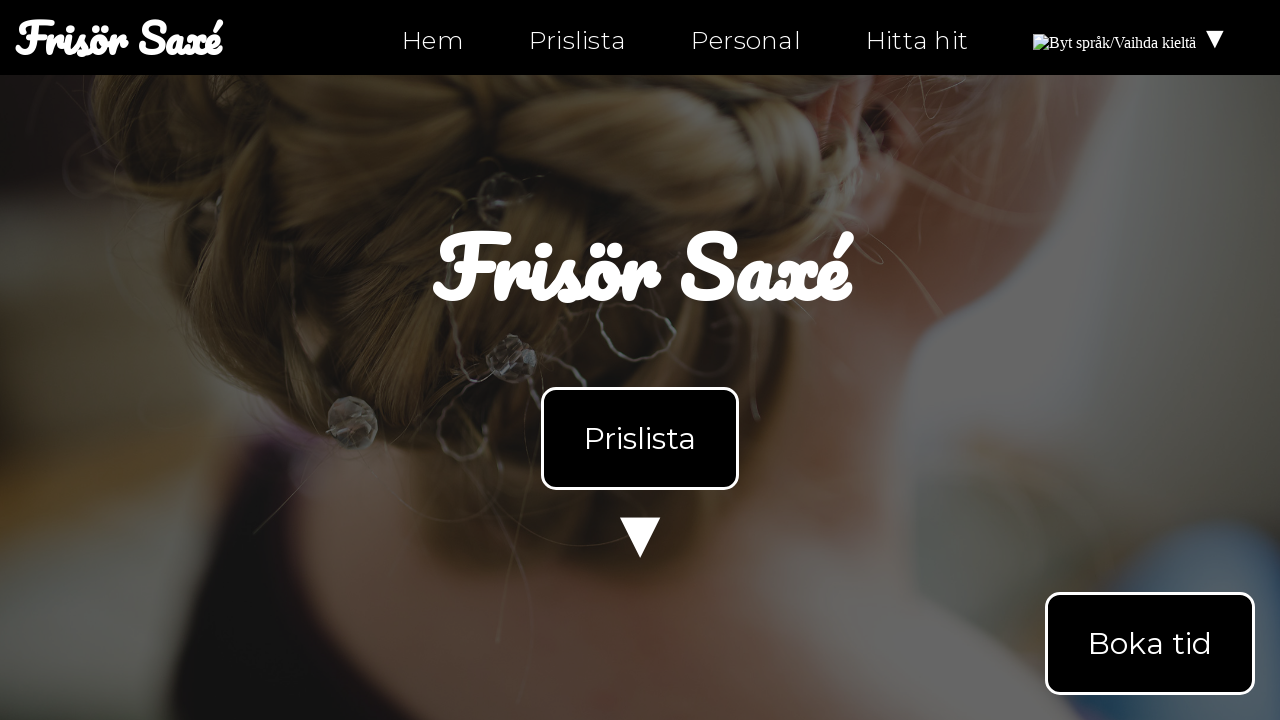

Verified image has src attribute: https://upload.wikimedia.org/wikipedia/commons/4/4c/Flag_of_Sweden.svg
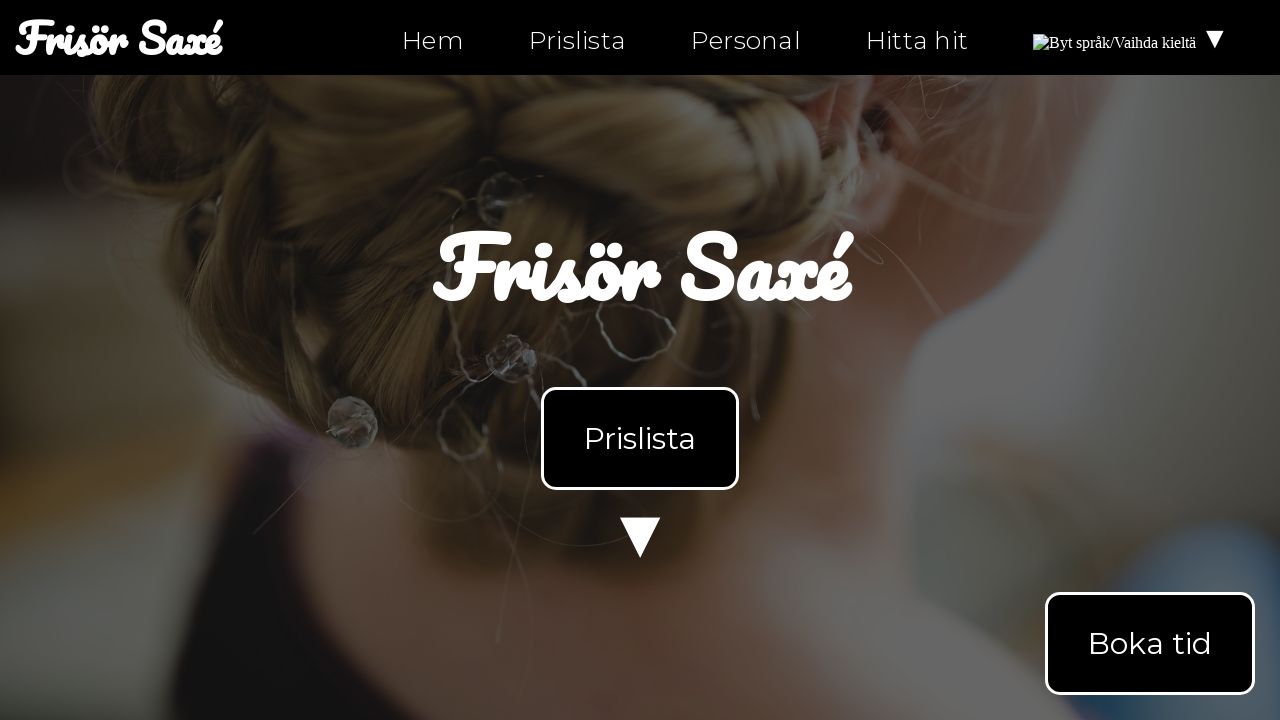

Verified image has src attribute: https://upload.wikimedia.org/wikipedia/commons/b/bc/Flag_of_Finland.svg
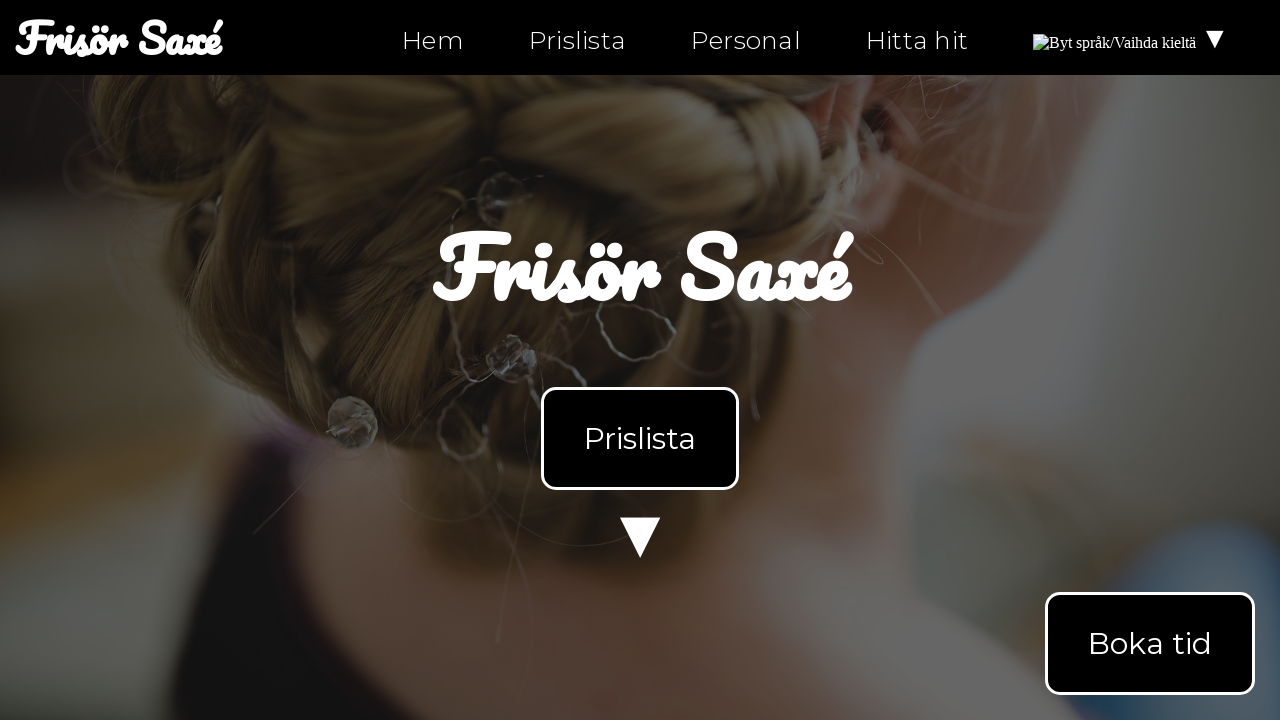

Verified image has src attribute: assets/images/bild2.jpg
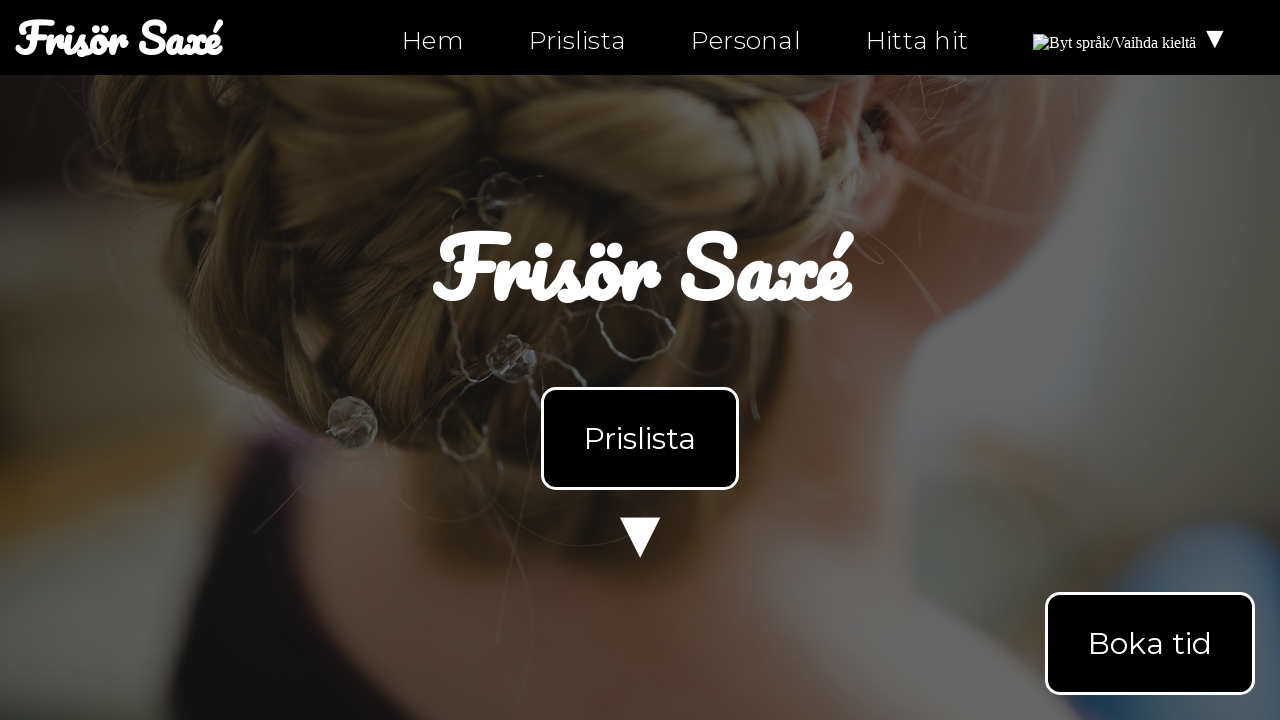

Navigated to personal.html
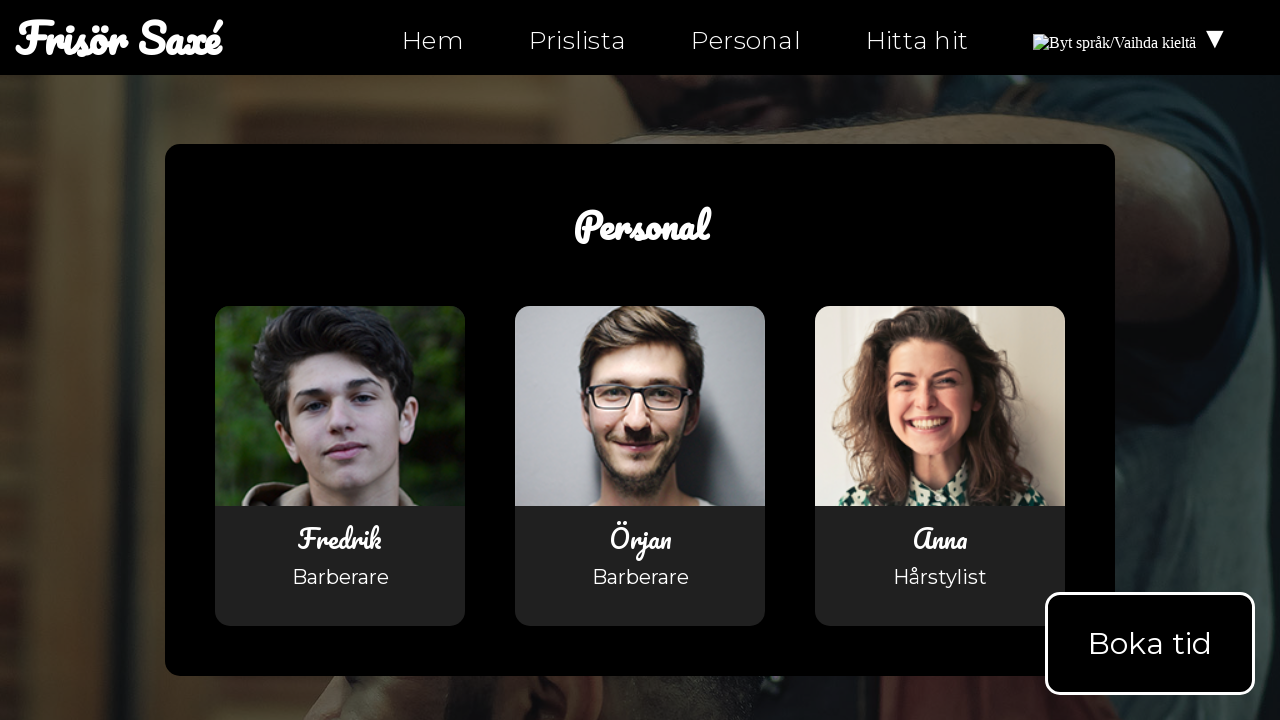

Found 7 images on personal.html
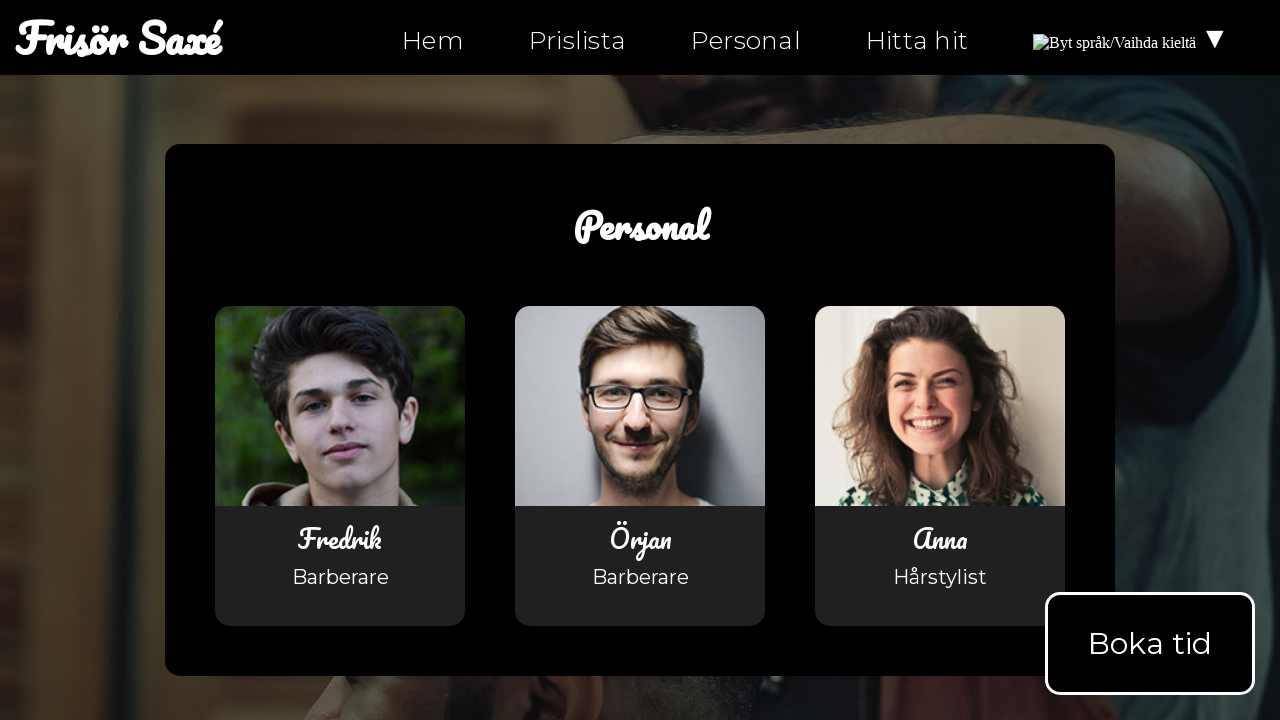

Verified image has src attribute: https://upload.wikimedia.org/wikipedia/commons/4/4c/Flag_of_Sweden.svg
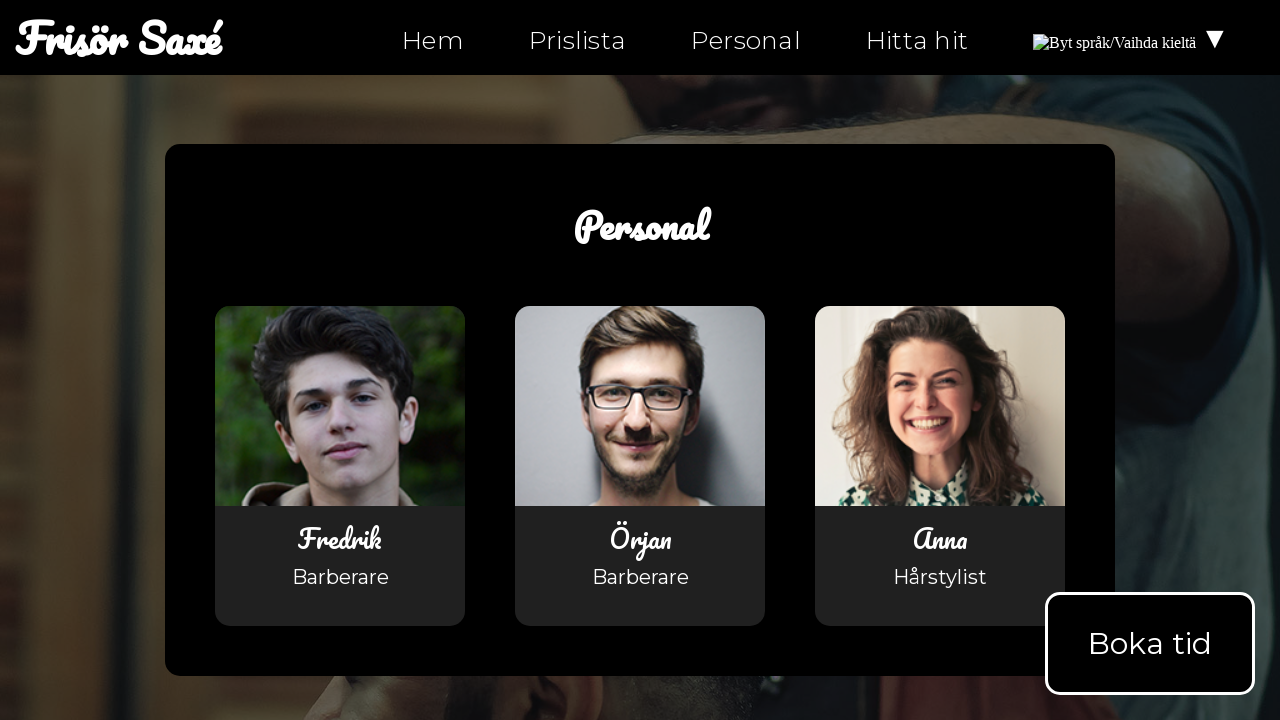

Verified image has src attribute: https://upload.wikimedia.org/wikipedia/commons/4/4c/Flag_of_Sweden.svg
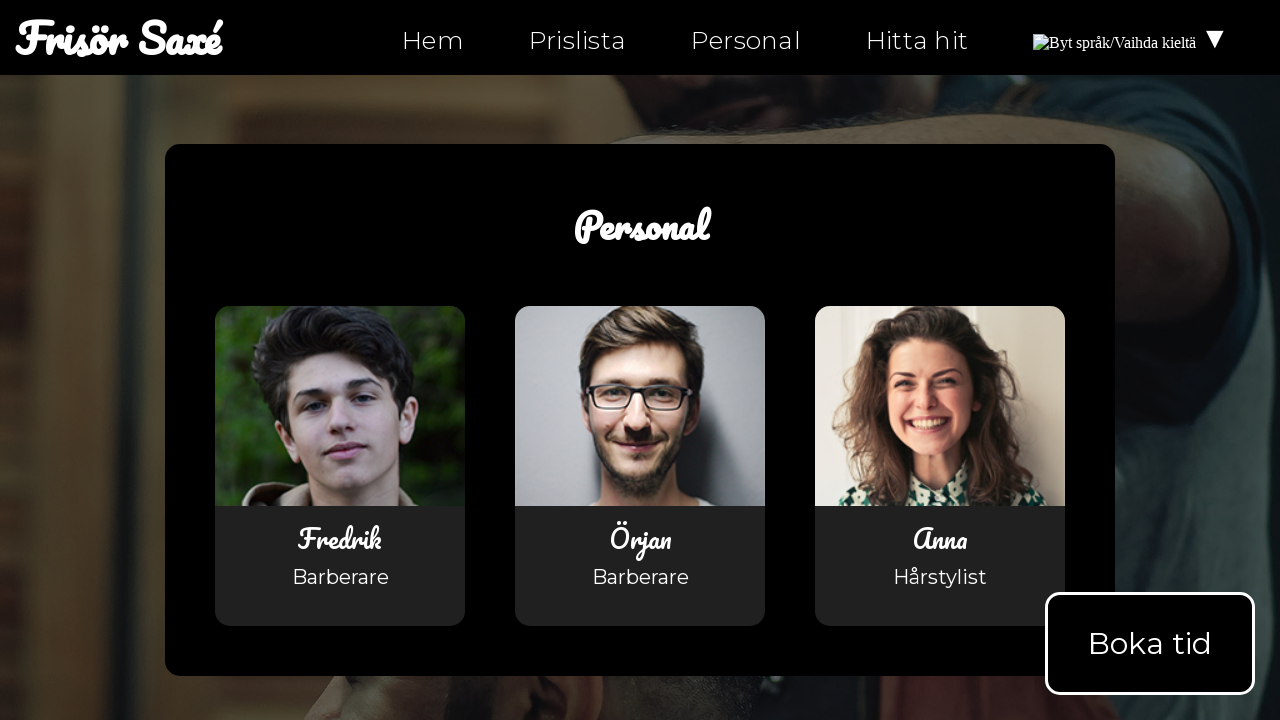

Verified image has src attribute: https://upload.wikimedia.org/wikipedia/commons/b/bc/Flag_of_Finland.svg
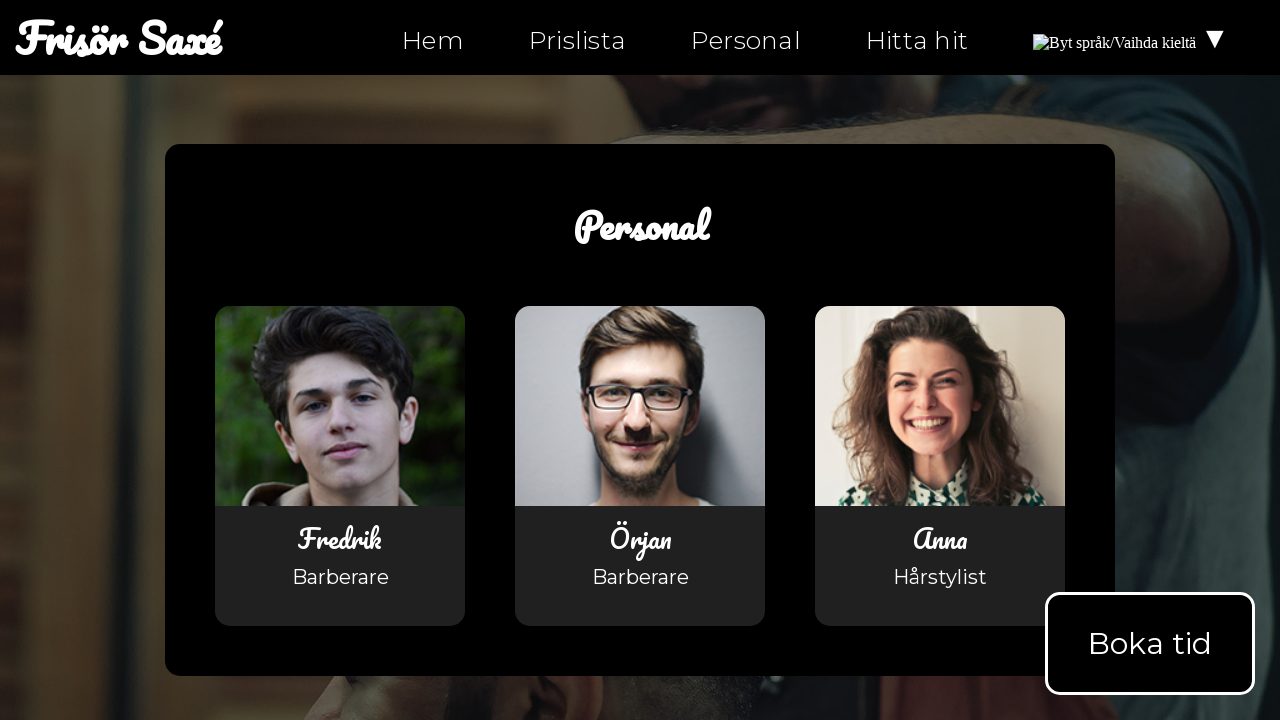

Verified image has src attribute: assets/images/bild3.jpg
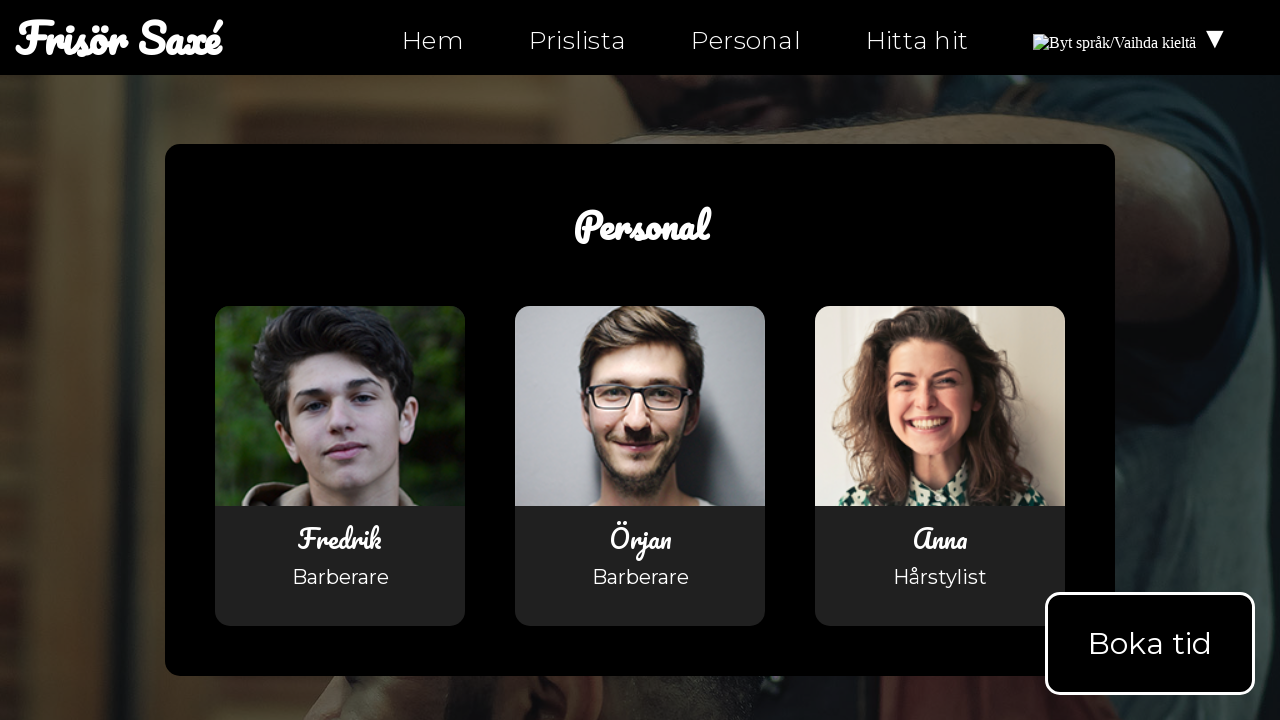

Verified image has src attribute: assets/images/fredrik_ortqvist.png
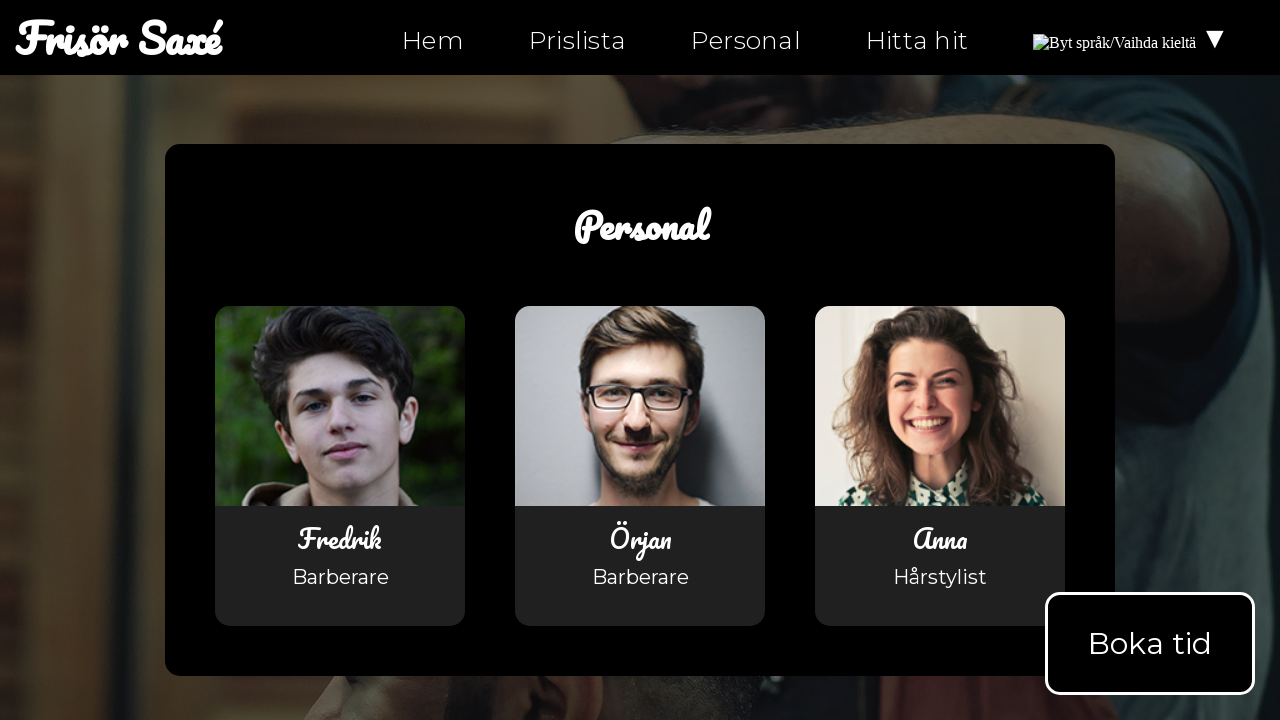

Verified image has src attribute: assets/images/orjan_johansson.png
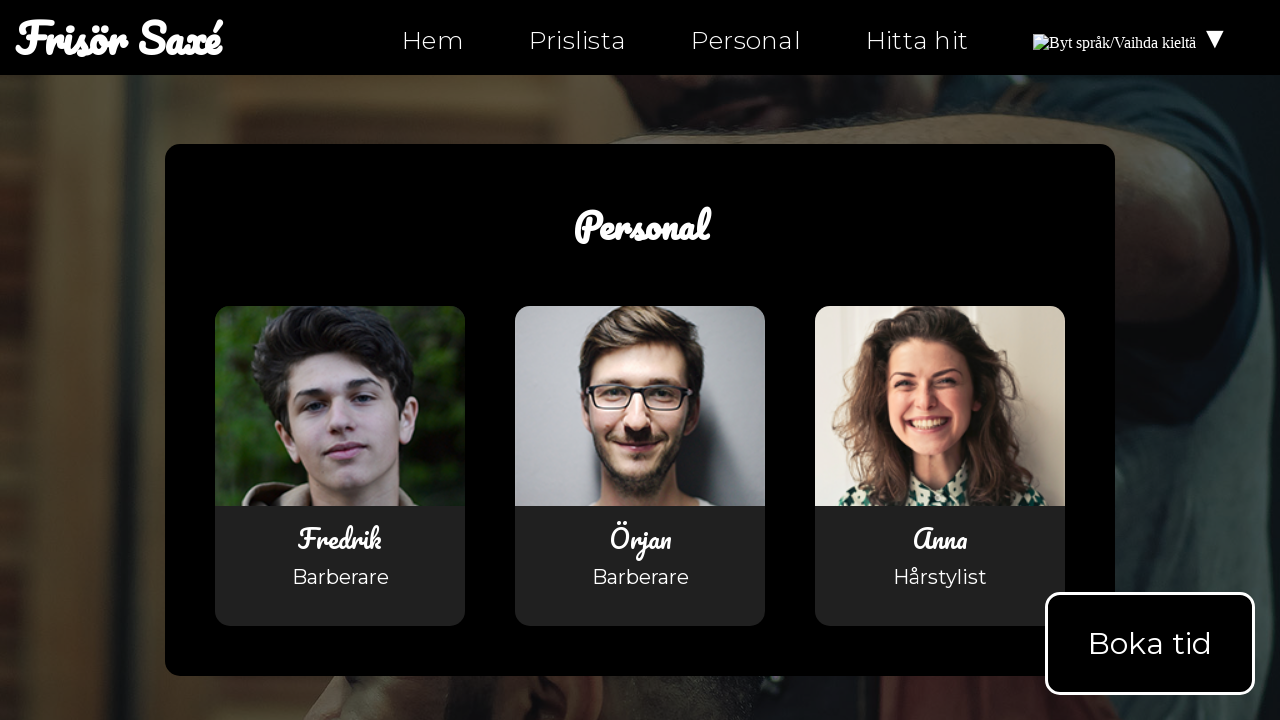

Verified image has src attribute: assets/images/anna_pettersson.png
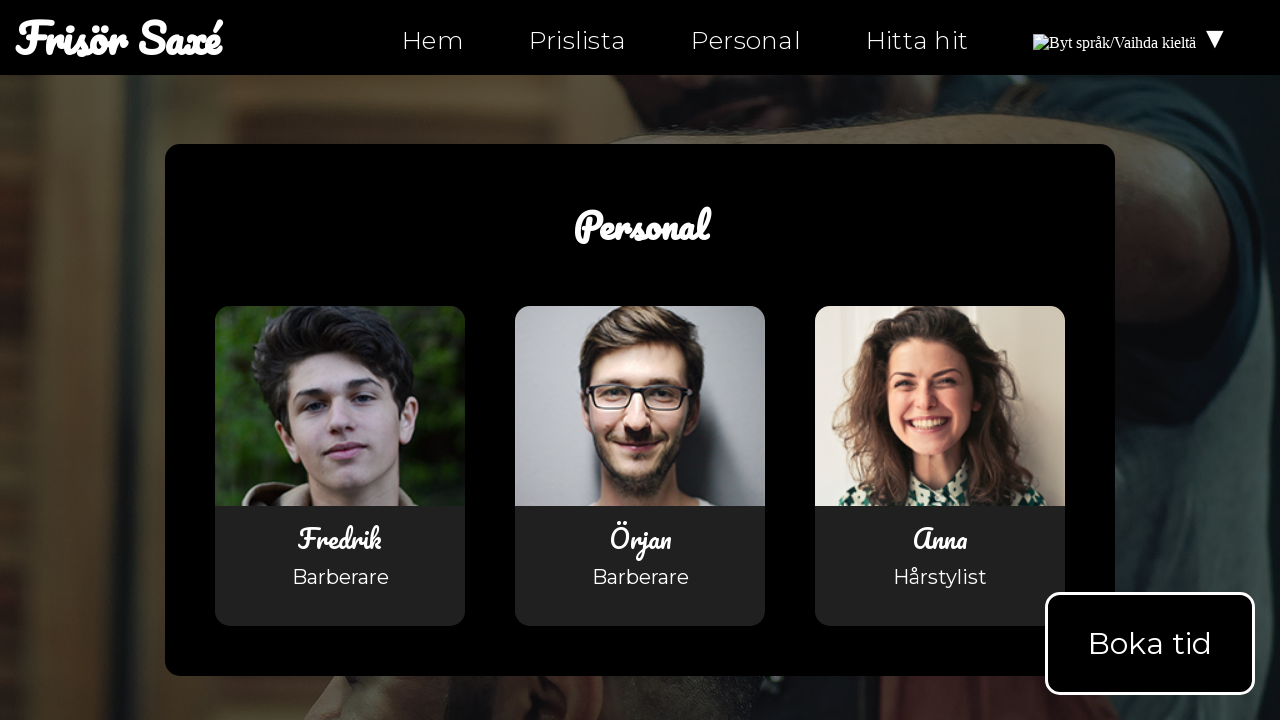

Navigated to hitta-hit.html
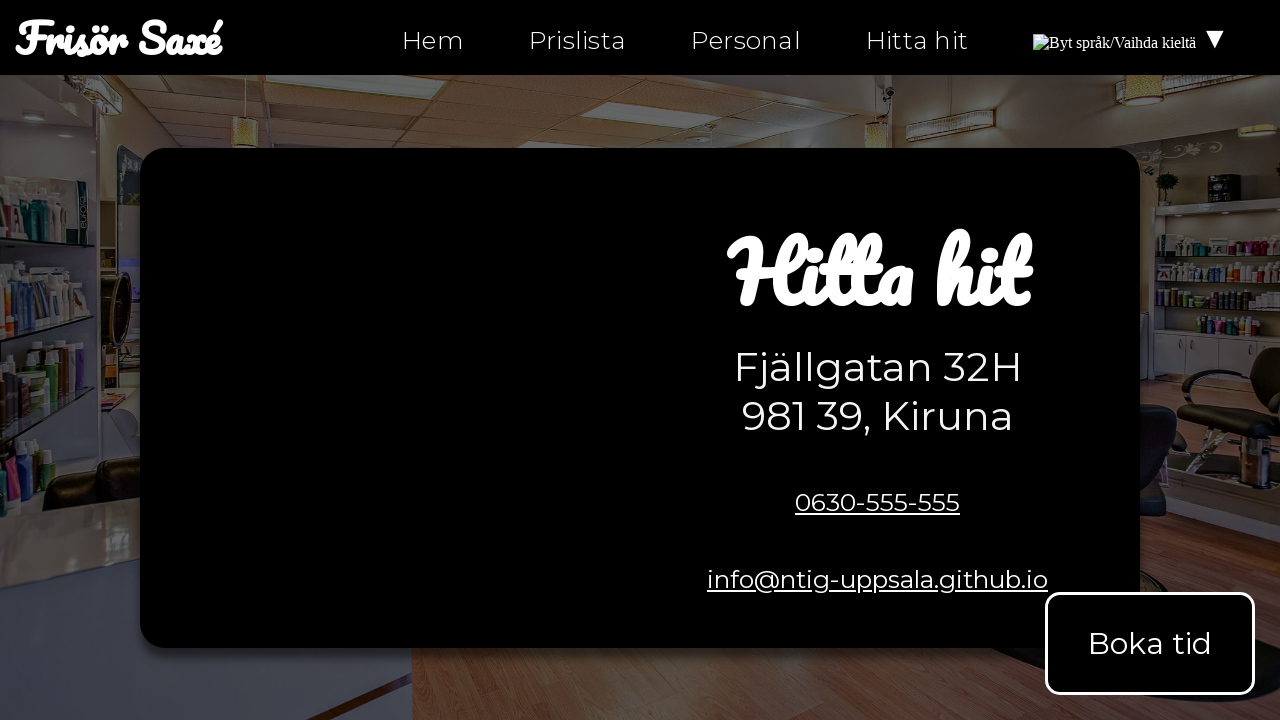

Found 4 images on hitta-hit.html
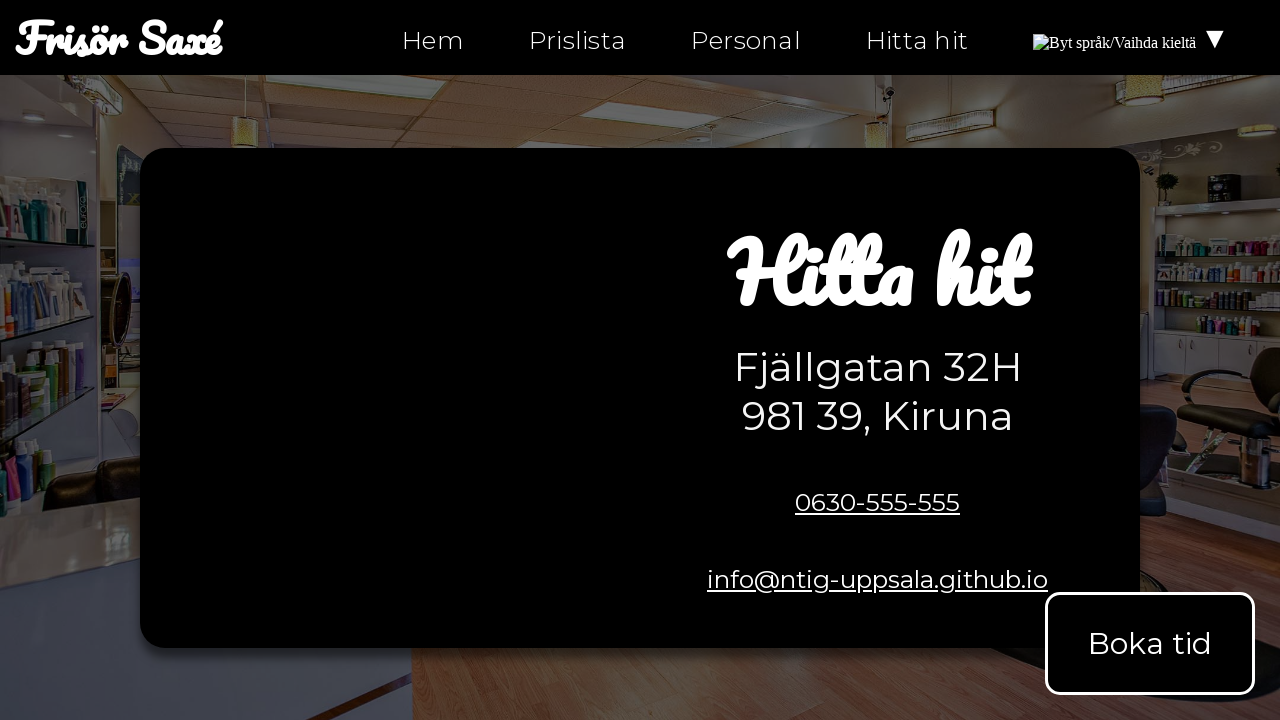

Verified image has src attribute: https://upload.wikimedia.org/wikipedia/commons/4/4c/Flag_of_Sweden.svg
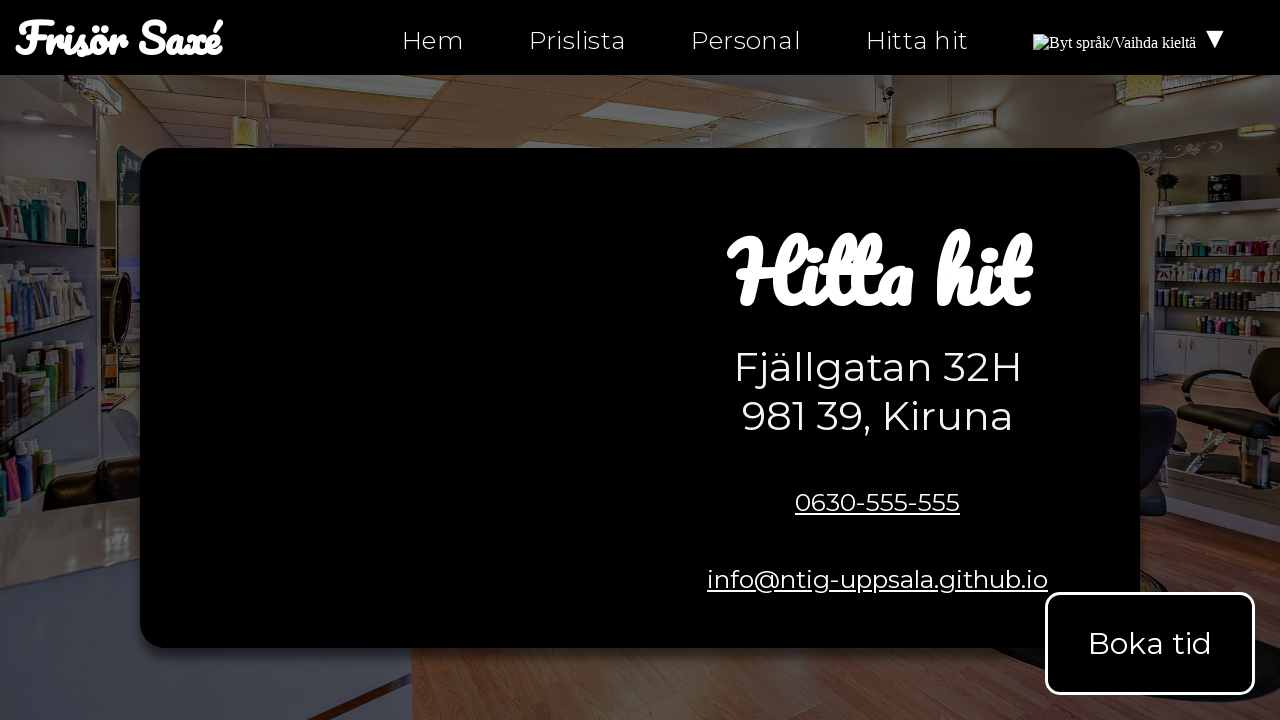

Verified image has src attribute: https://upload.wikimedia.org/wikipedia/commons/4/4c/Flag_of_Sweden.svg
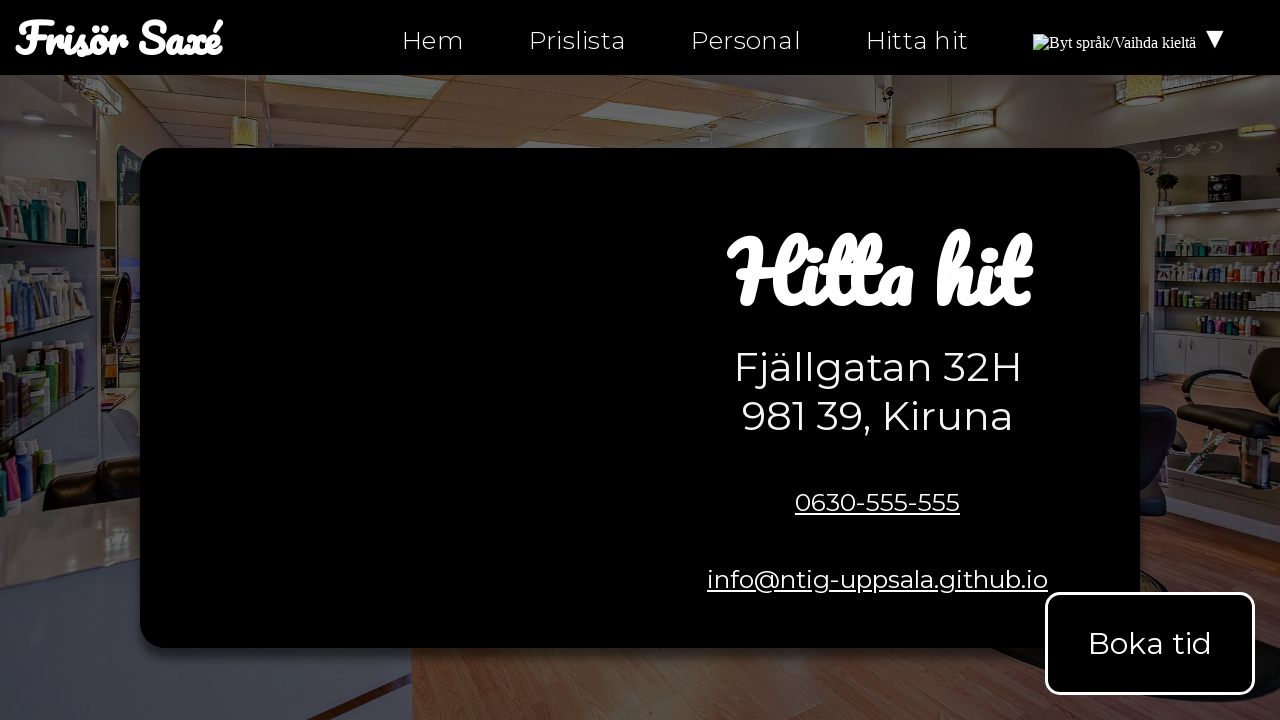

Verified image has src attribute: https://upload.wikimedia.org/wikipedia/commons/b/bc/Flag_of_Finland.svg
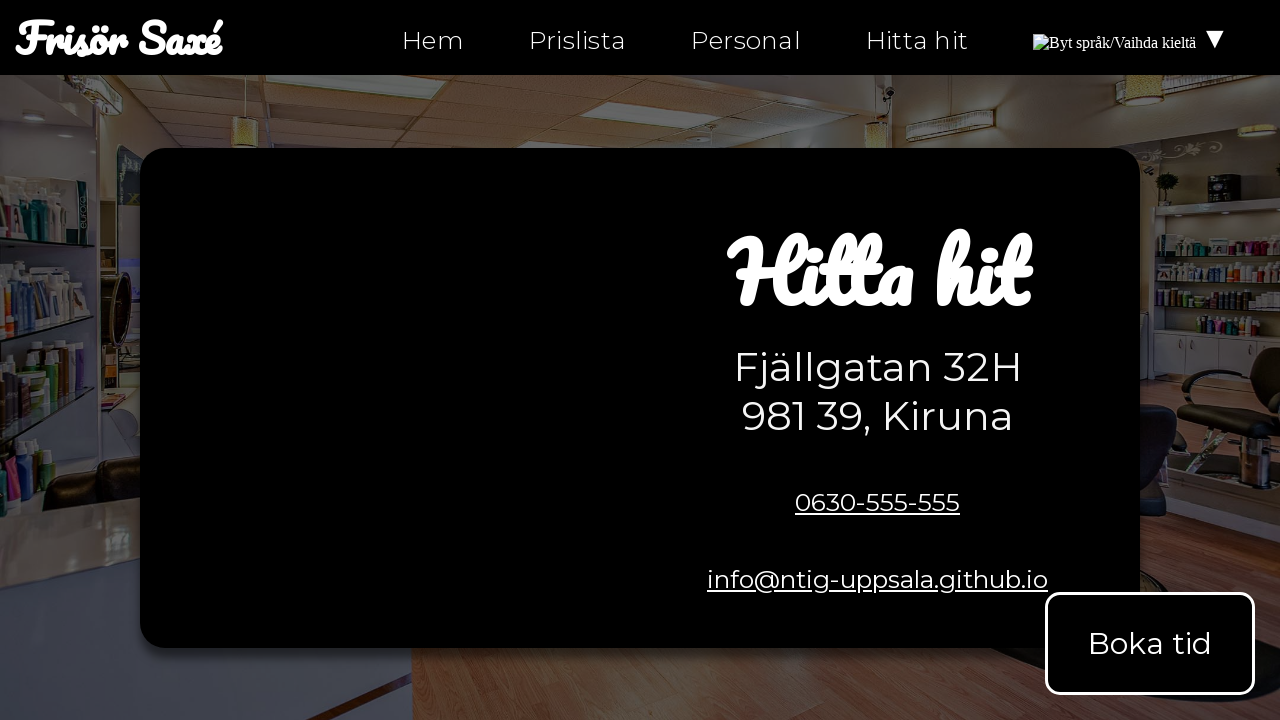

Verified image has src attribute: assets/images/bild1.jpg
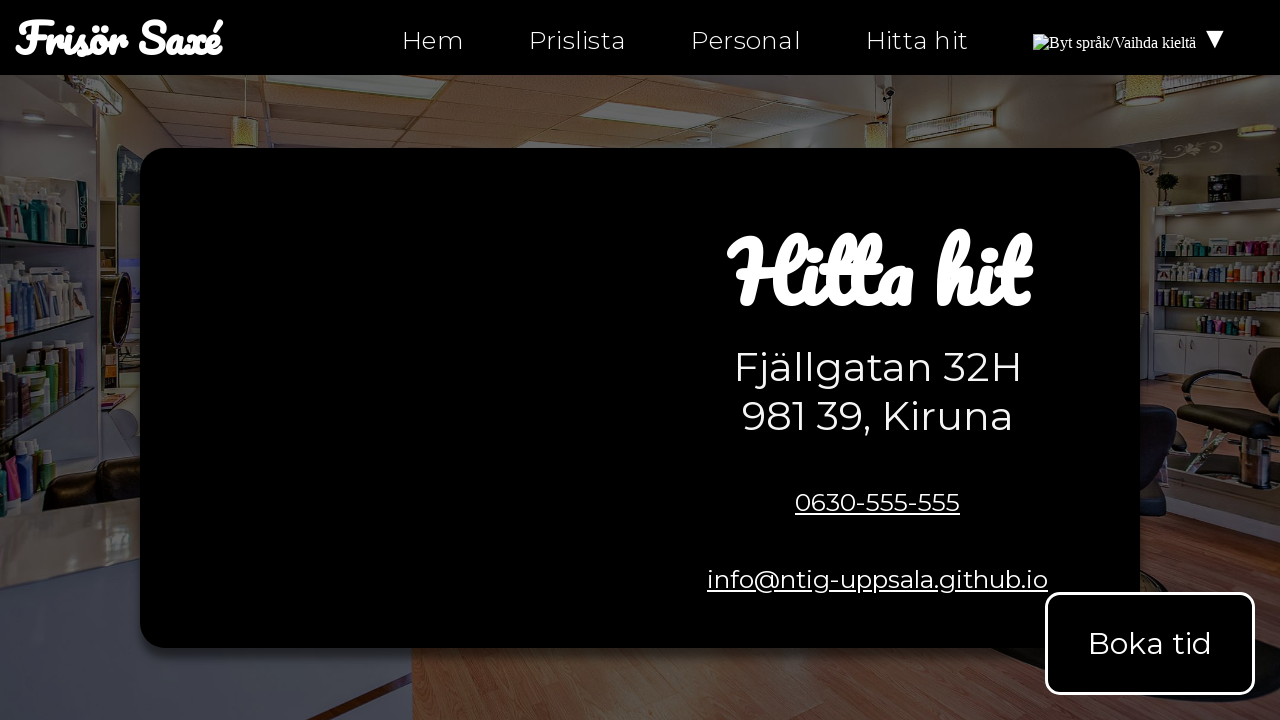

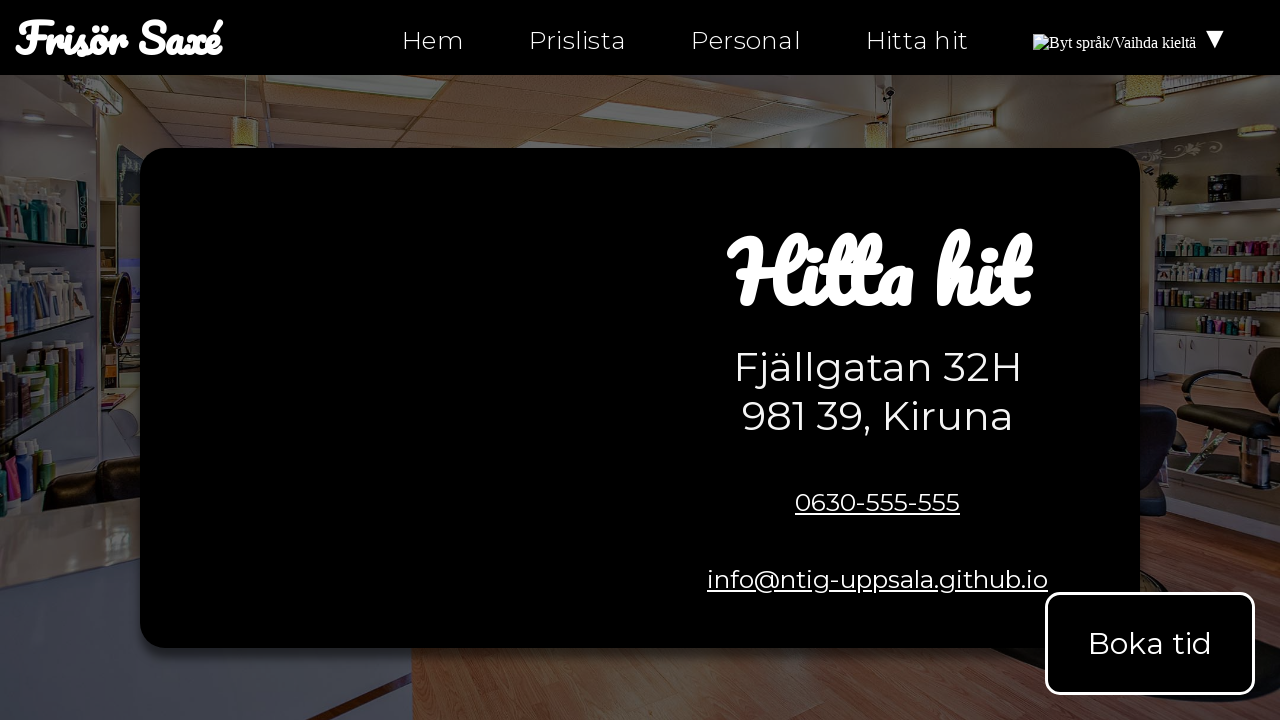